Tests double-click functionality to trigger alerts and handles alert interactions by accepting them and reading alert text

Starting URL: https://krninformatix.com/selenium/testing.html

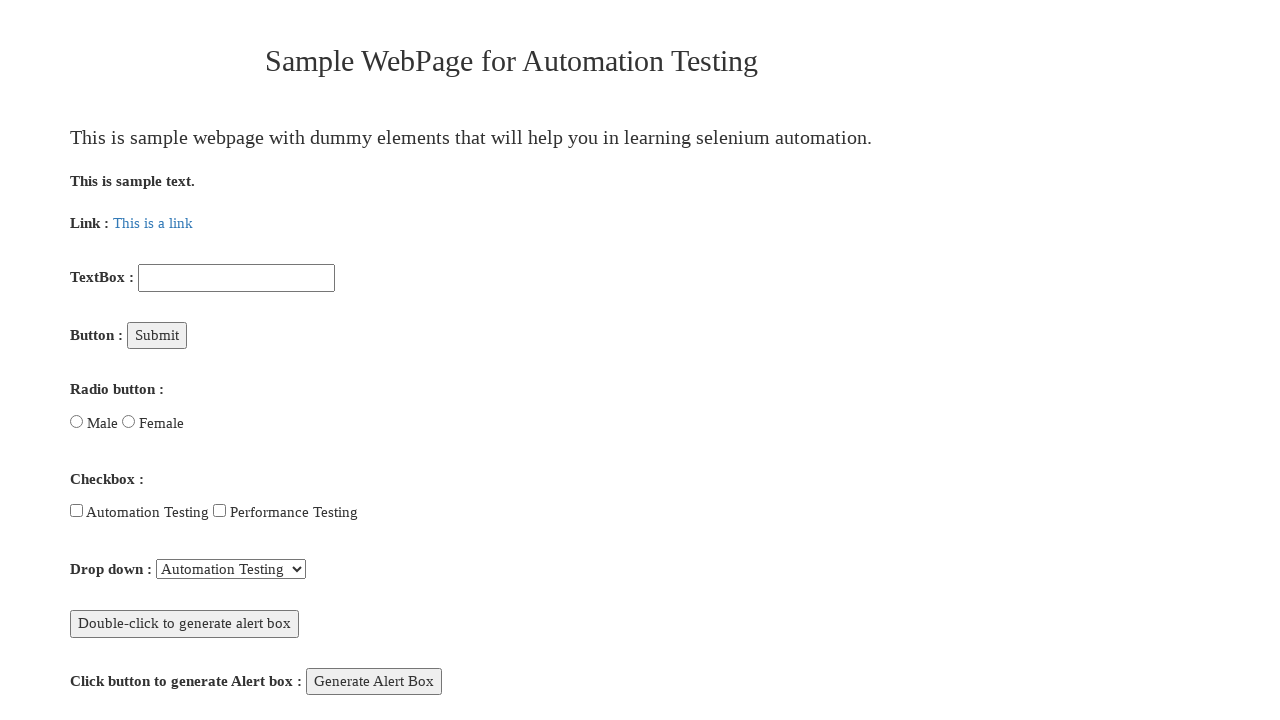

Located the double-click button element
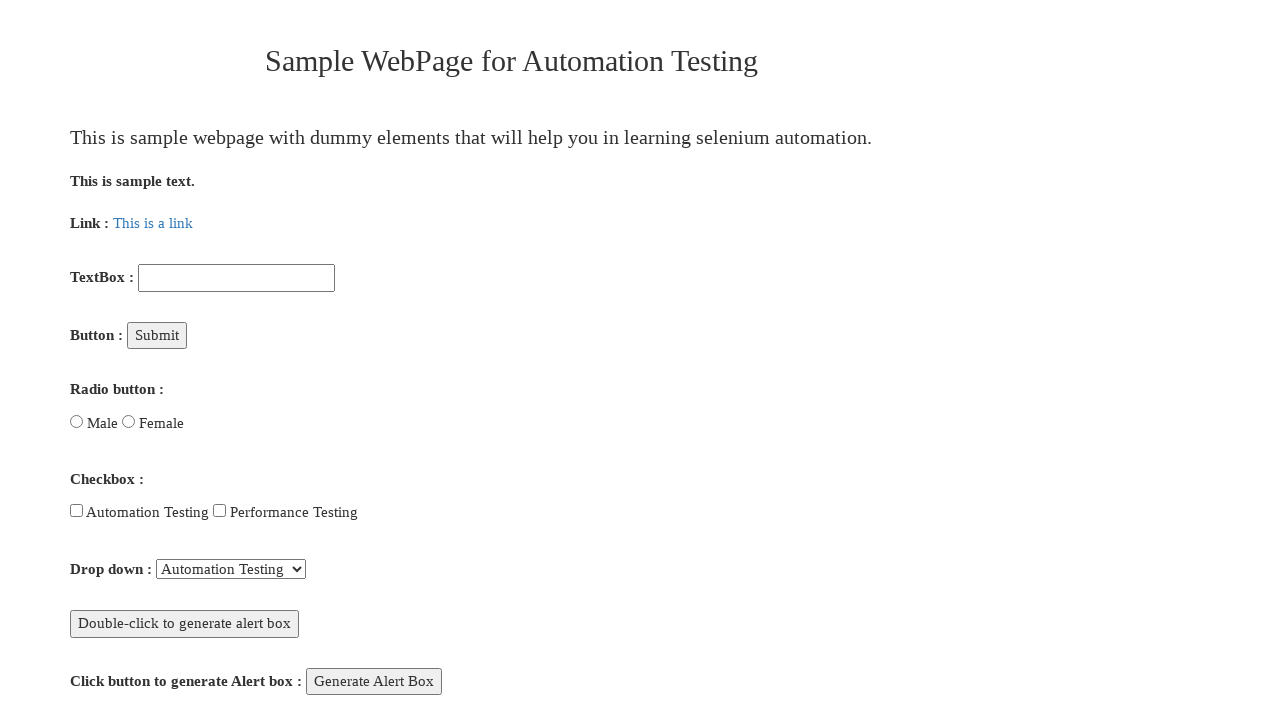

Double-clicked the button to trigger first alert at (184, 624) on xpath=//button[text()='Double-click to generate alert box']
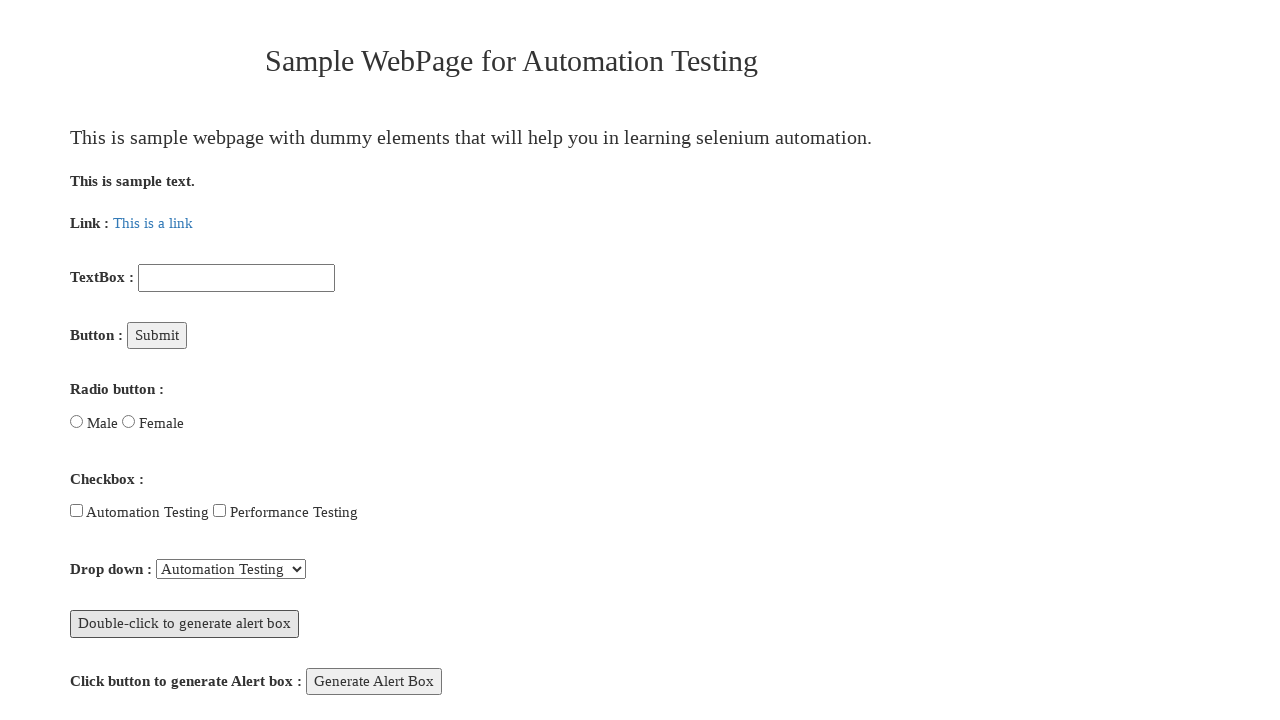

Set up dialog handler to accept alerts
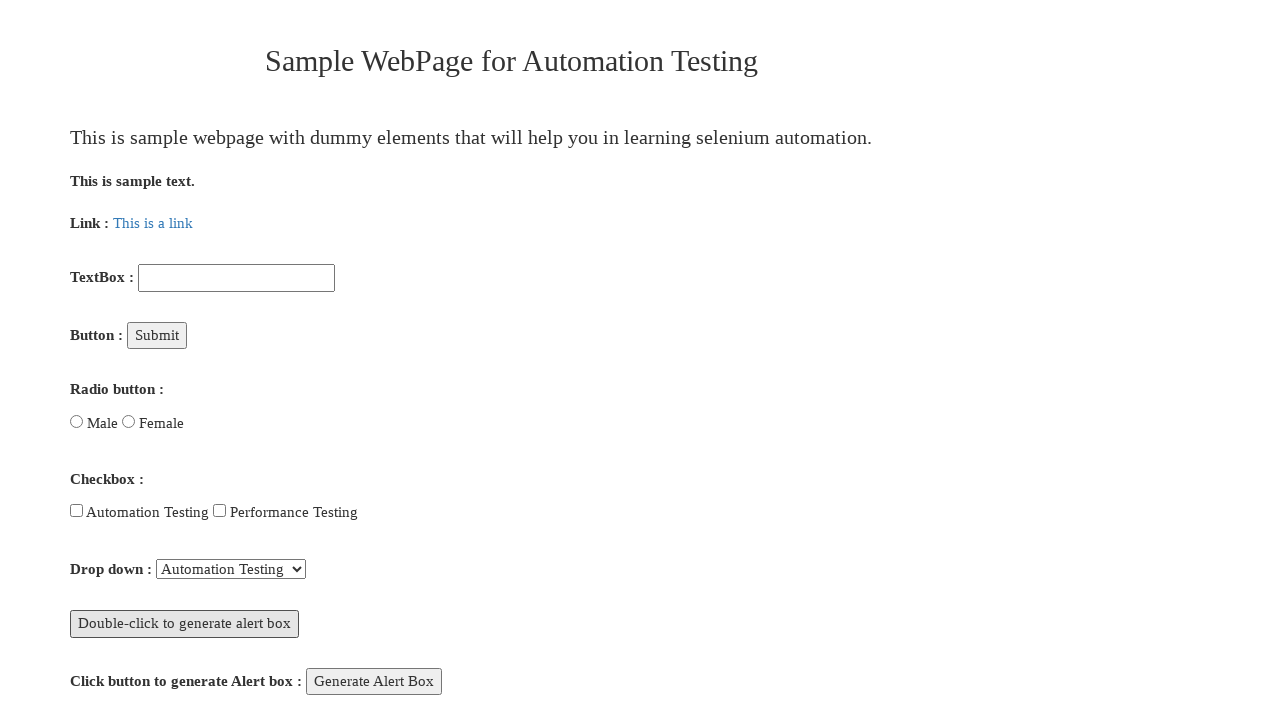

Double-clicked the button again to trigger second alert at (184, 624) on xpath=//button[text()='Double-click to generate alert box']
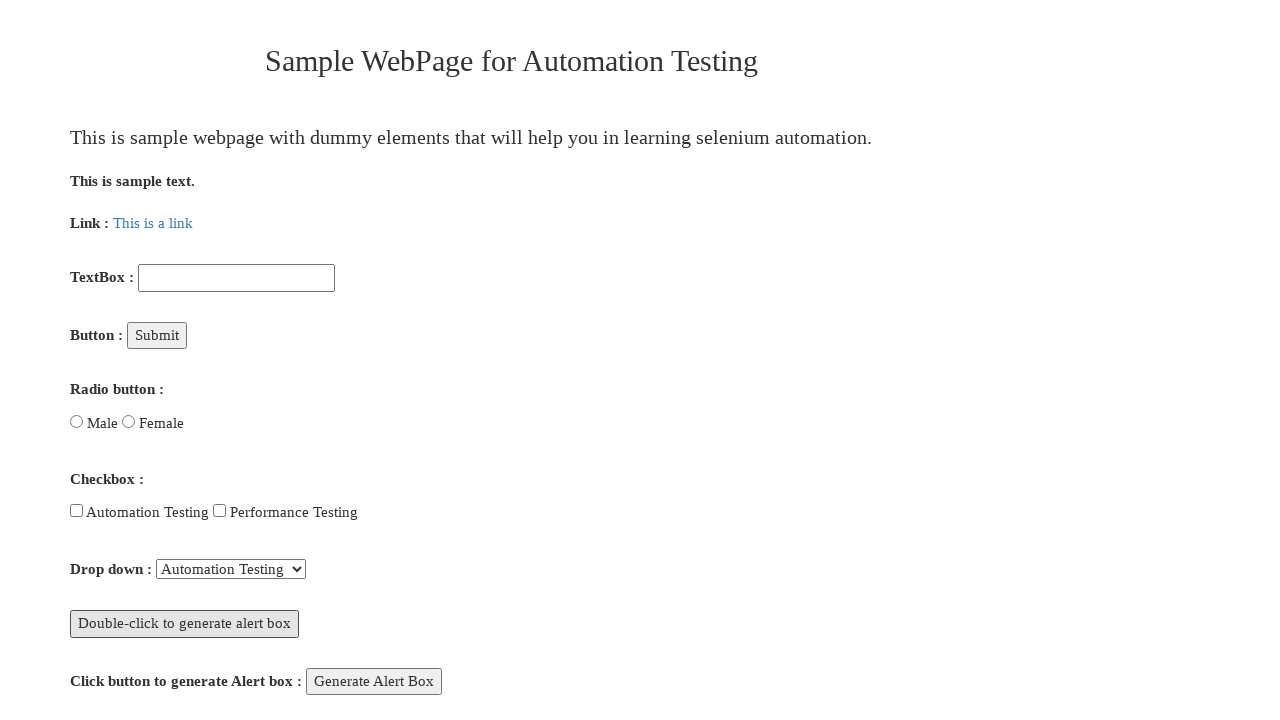

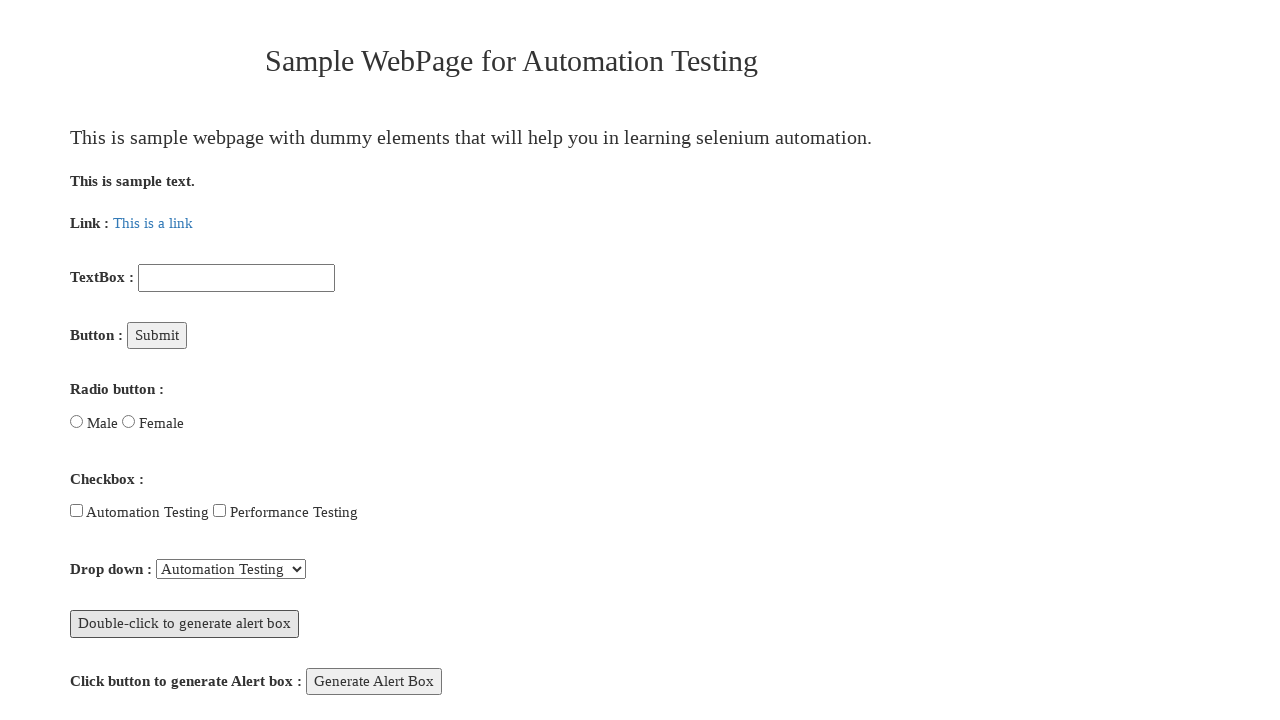